Adds a new entry to the web table by filling out the registration form with first name, last name, email, age, salary, and department fields.

Starting URL: https://demoqa.com/webtables

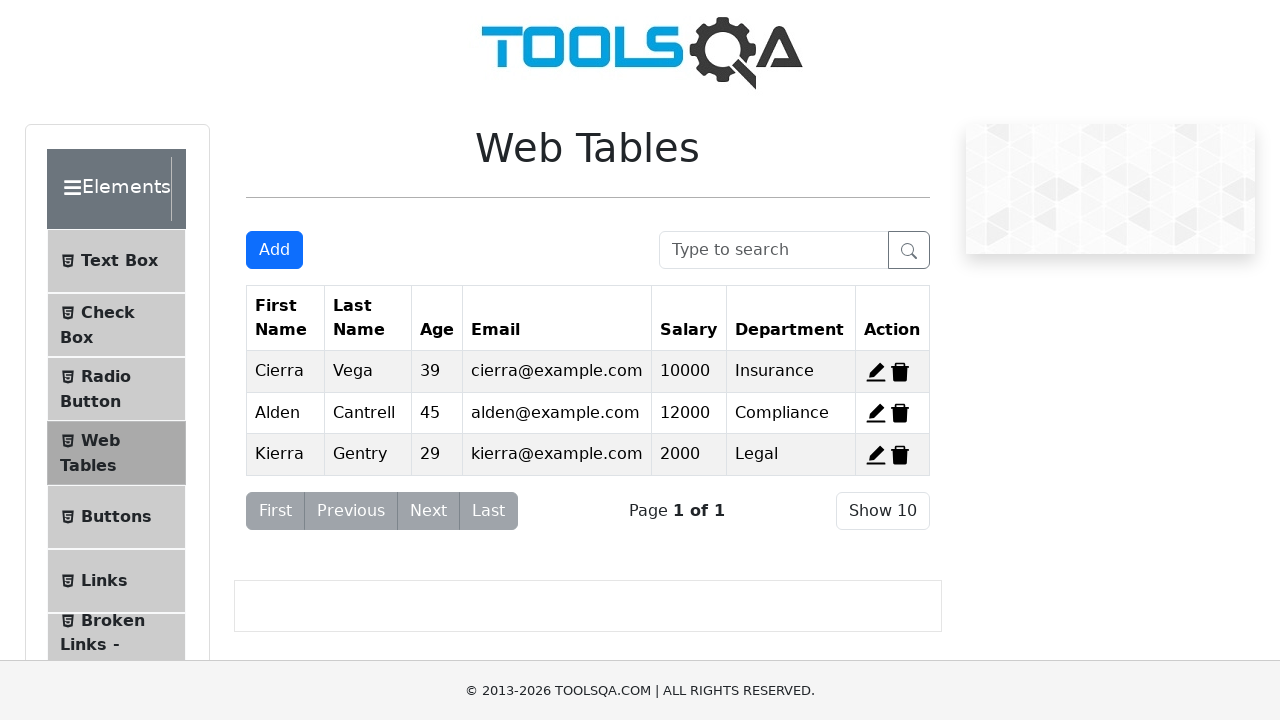

Clicked Add button to open registration form at (274, 250) on #addNewRecordButton
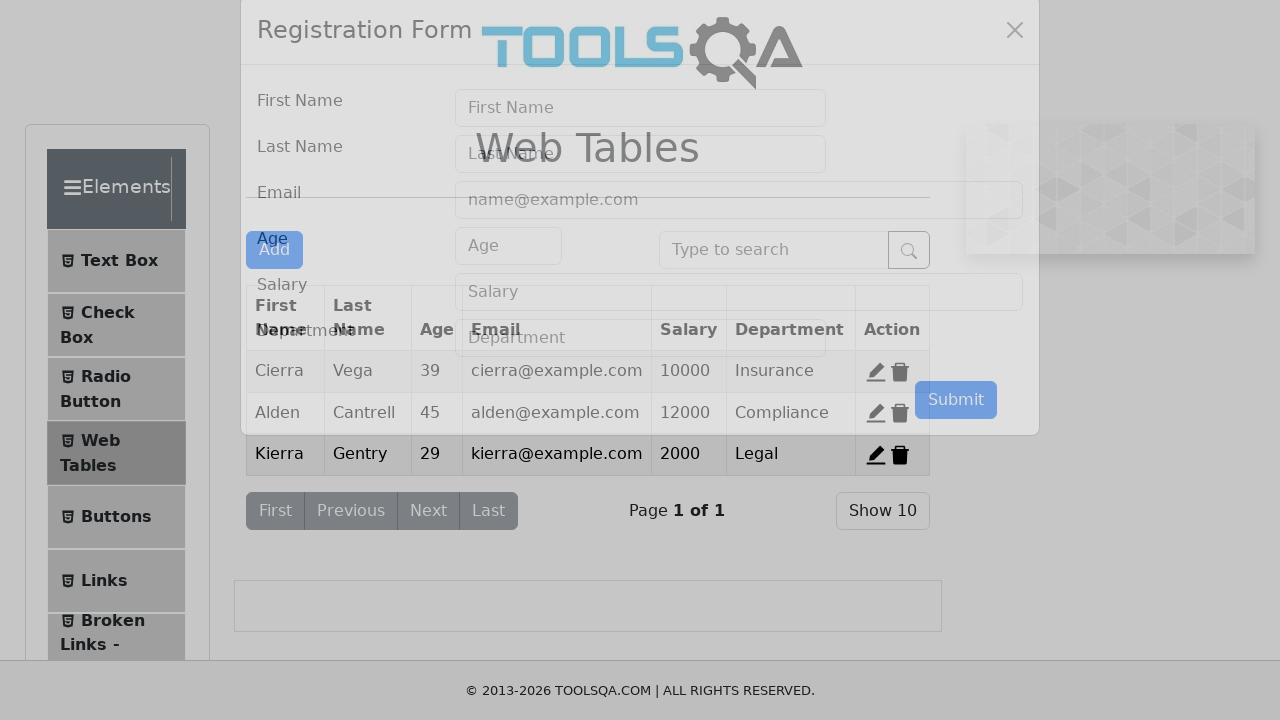

Clicked first name field at (640, 141) on #firstName
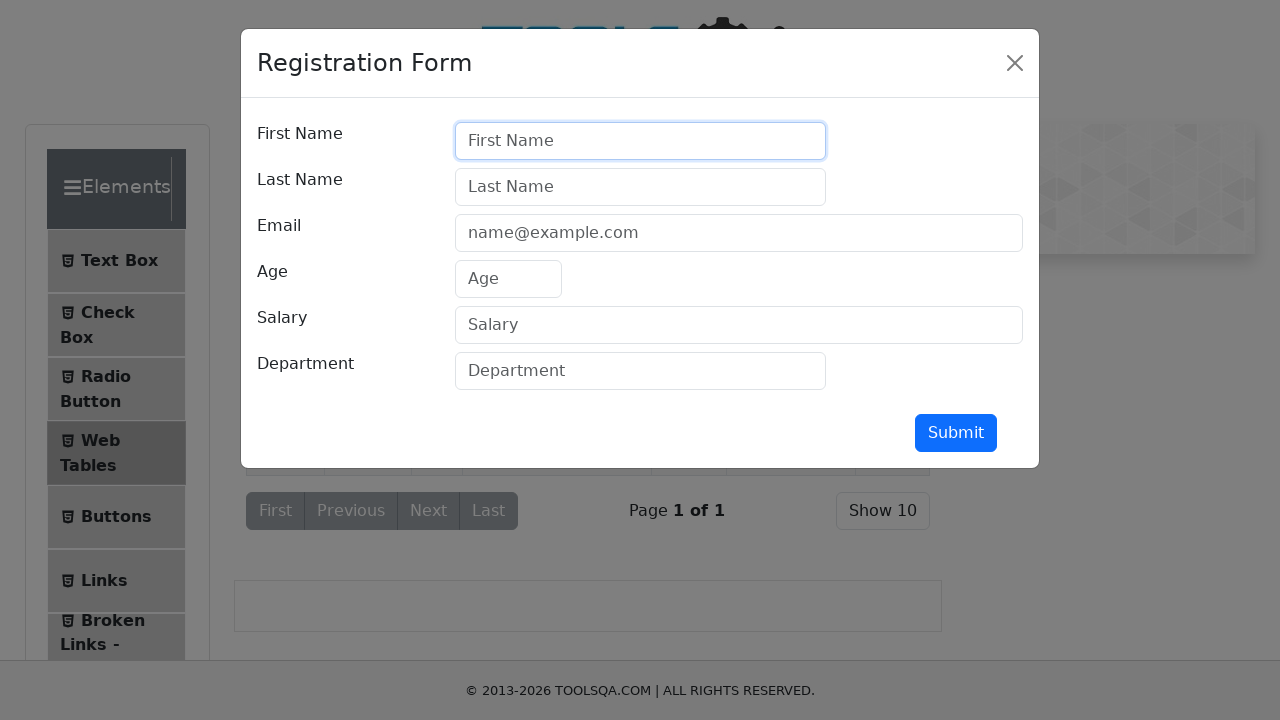

Filled first name with 'Marcus' on #firstName
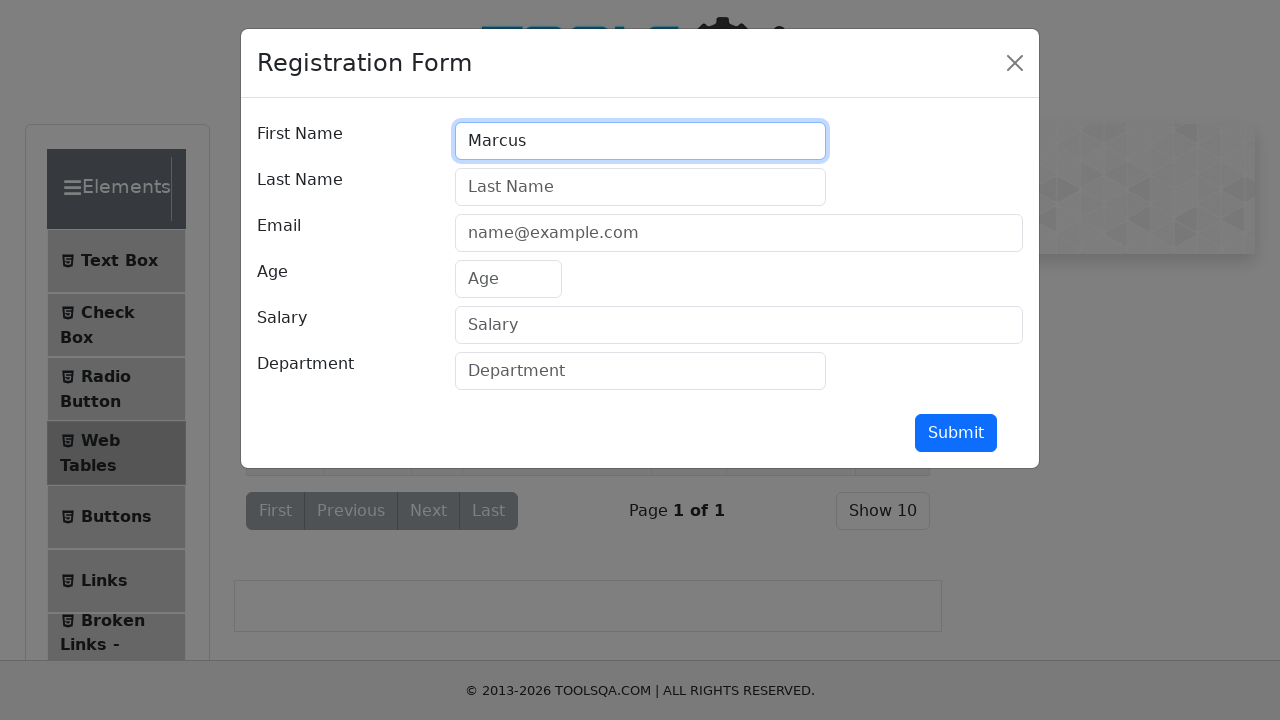

Clicked last name field at (640, 187) on #lastName
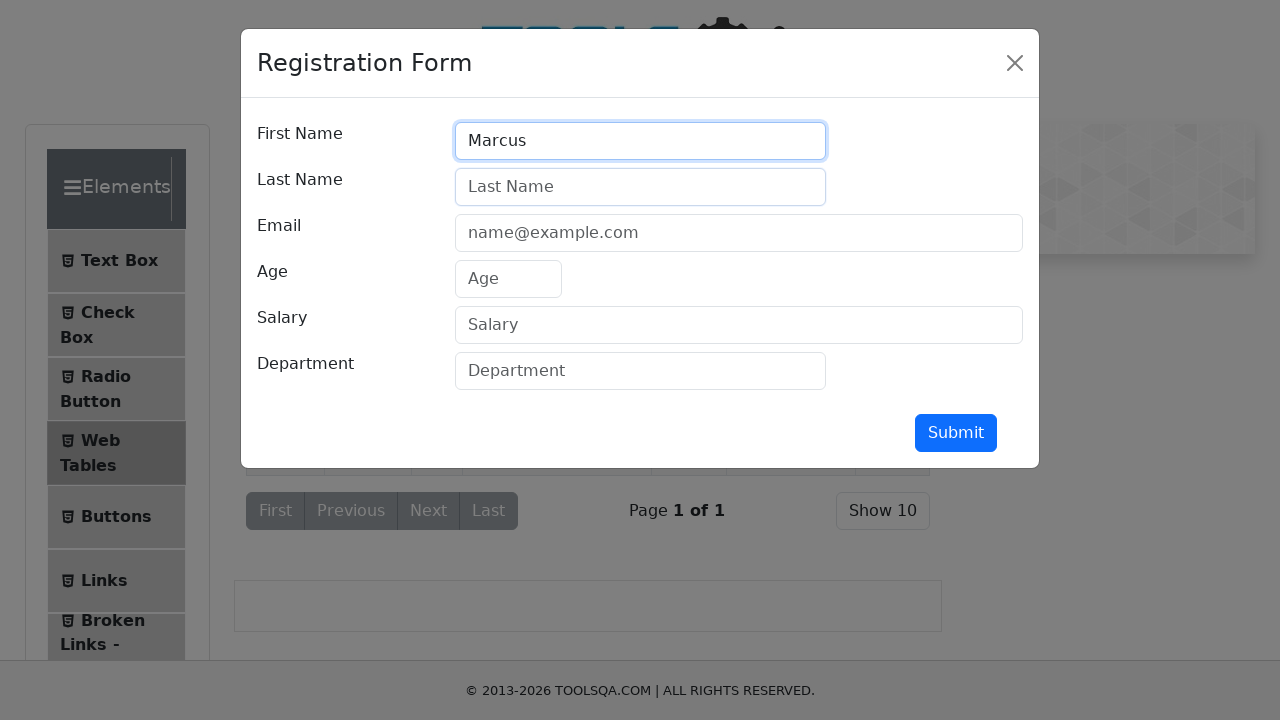

Filled last name with 'Thompson' on #lastName
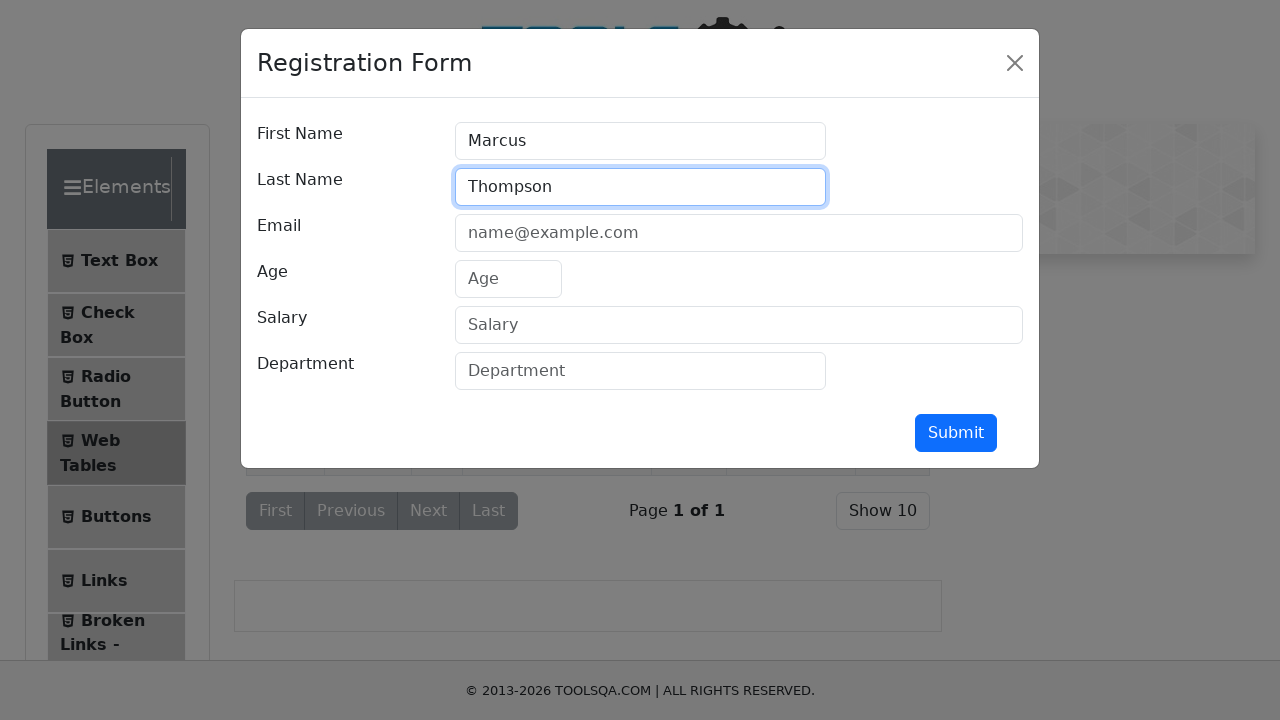

Clicked email field at (739, 233) on #userEmail
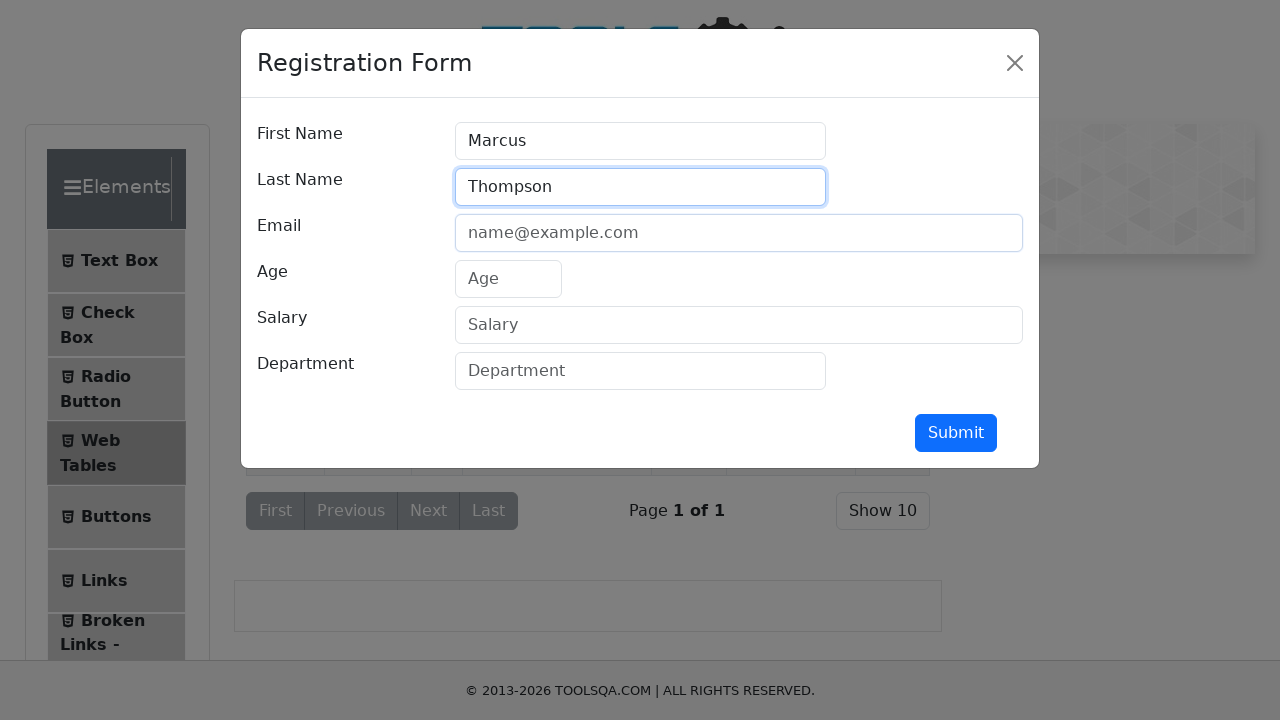

Filled email with 'marcus.thompson@example.com' on #userEmail
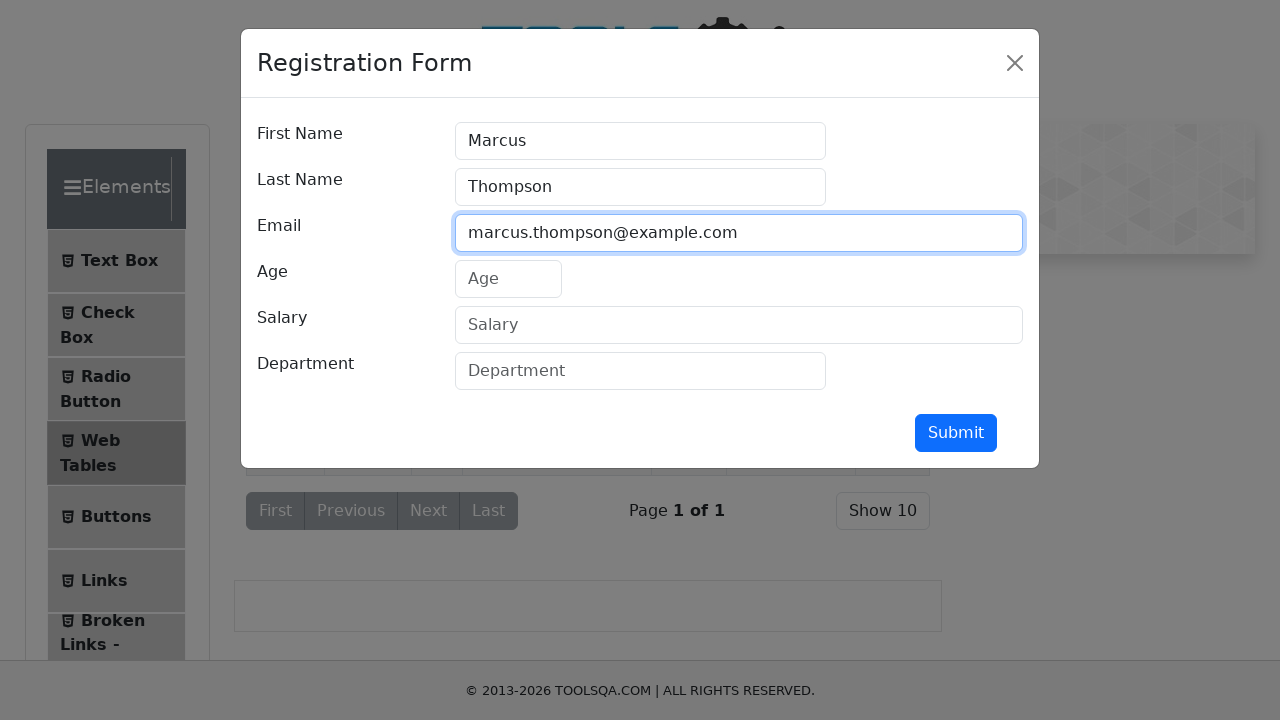

Clicked age field at (508, 279) on #age
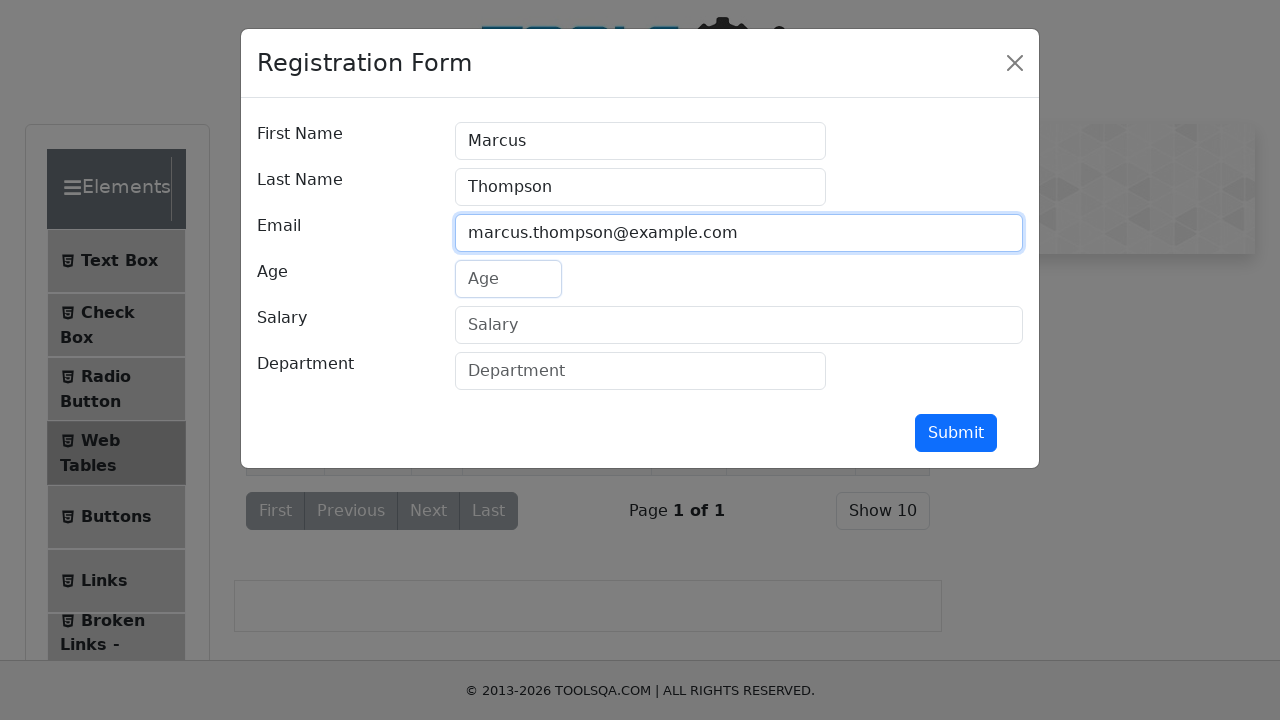

Filled age with '34' on #age
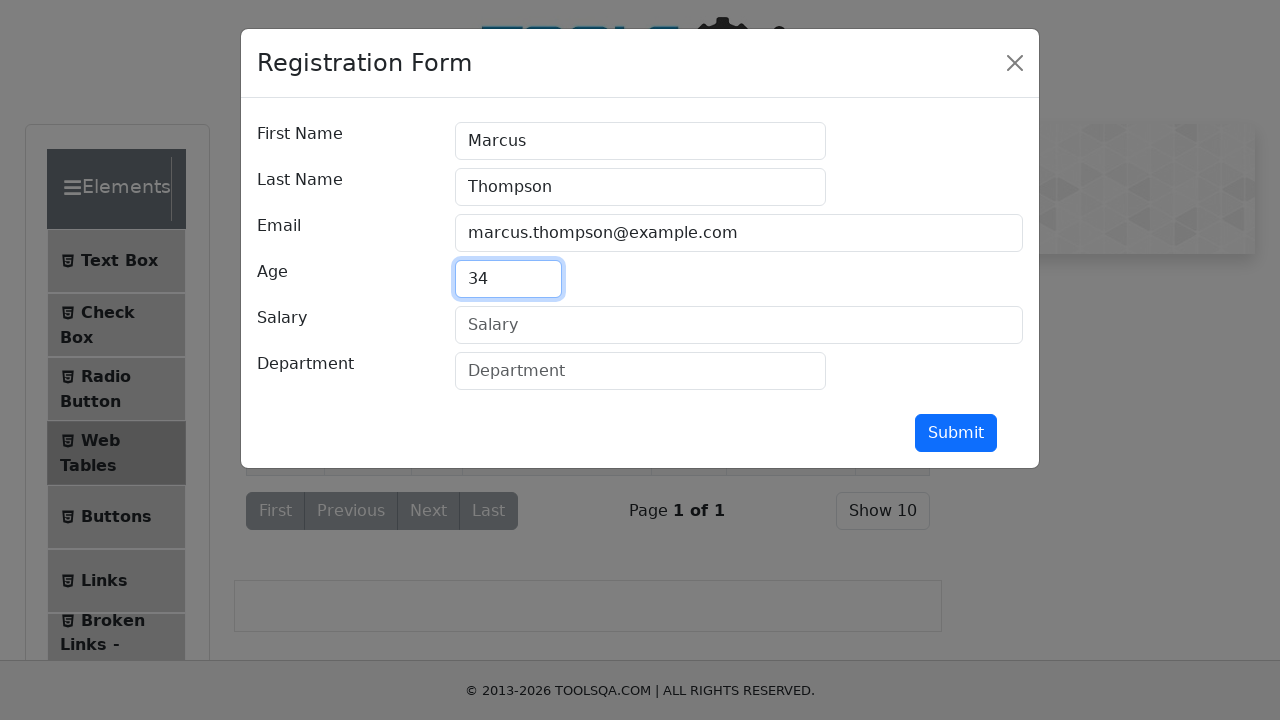

Clicked salary field at (739, 325) on #salary
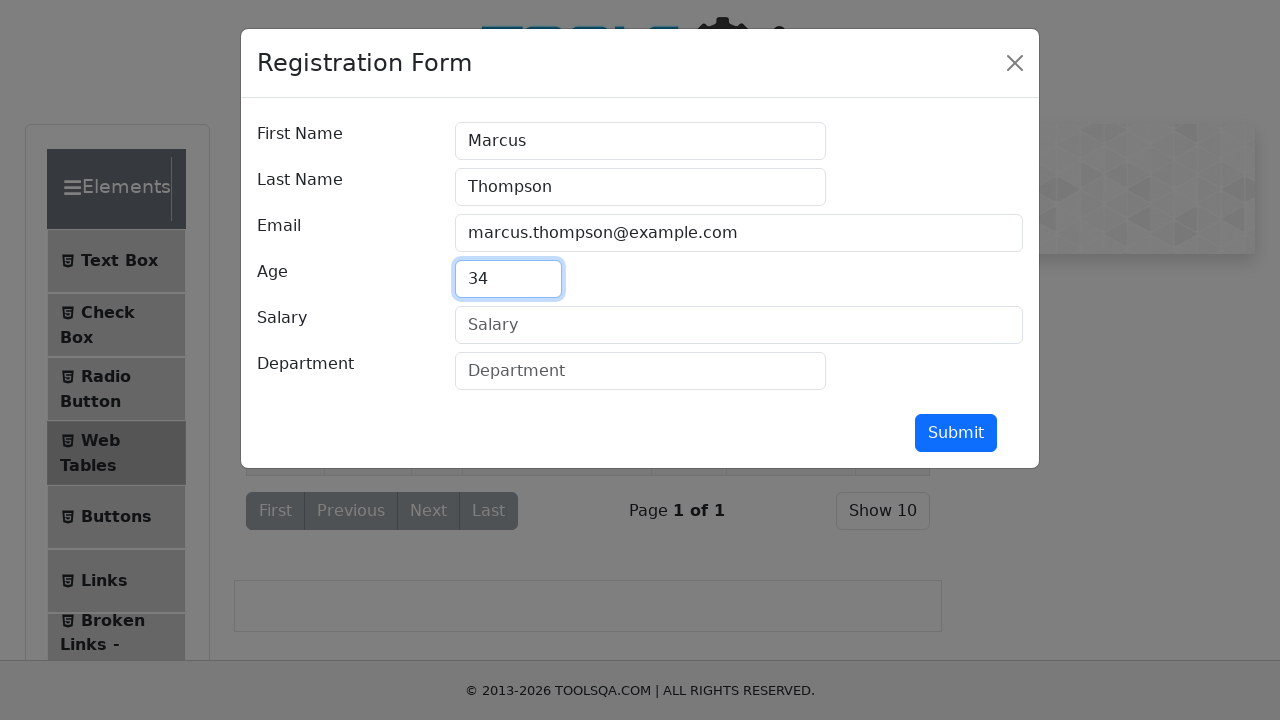

Filled salary with '65000' on #salary
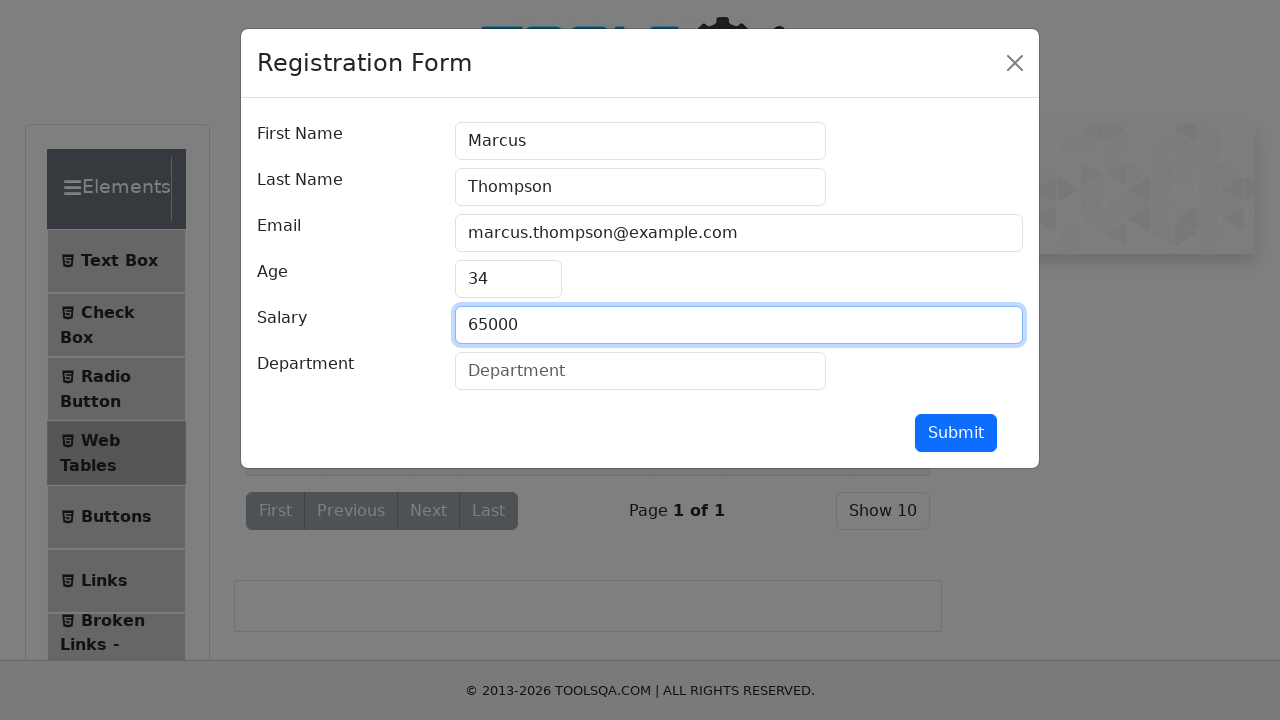

Clicked department field at (640, 371) on #department
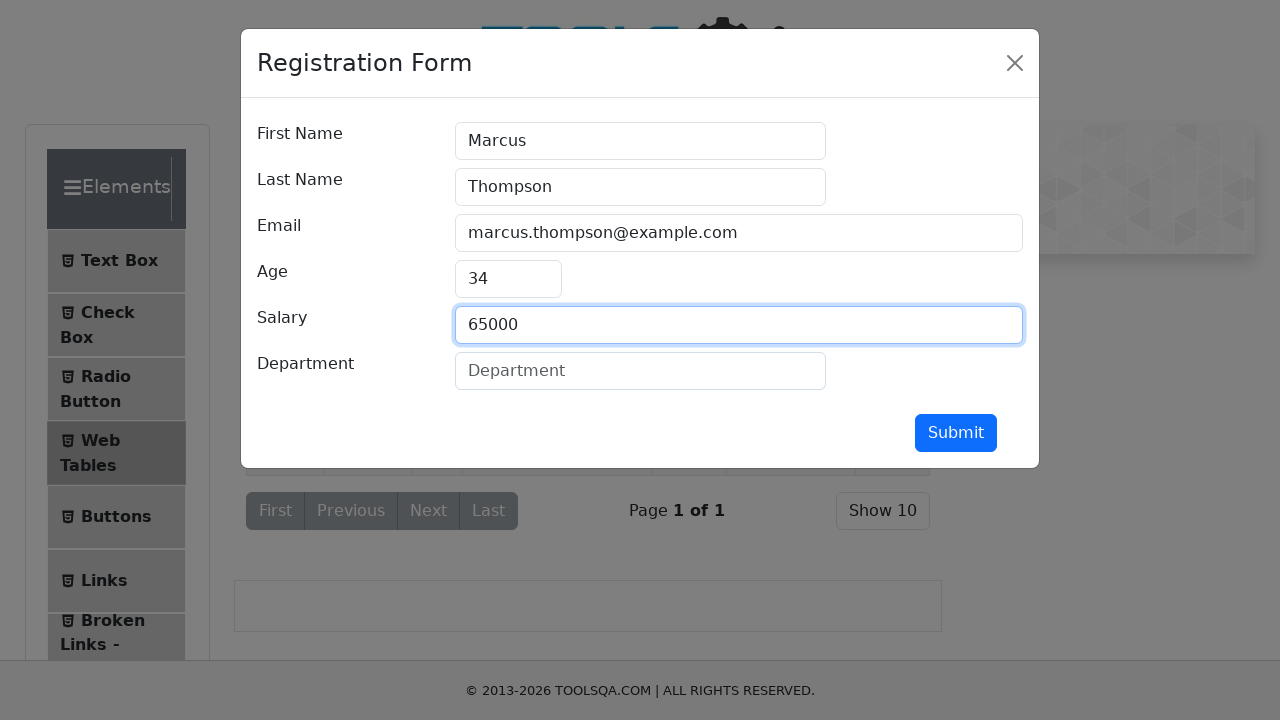

Filled department with 'Engineering' on #department
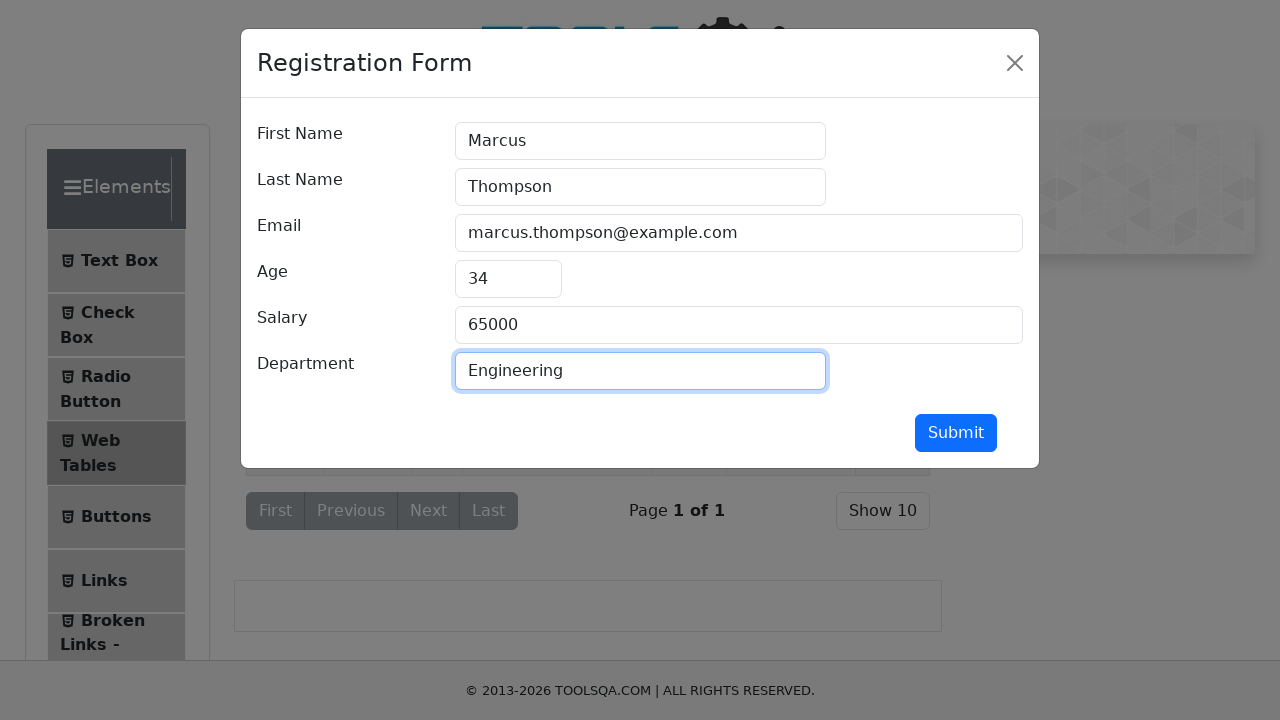

Clicked submit button to add new entry to web table at (956, 433) on #submit
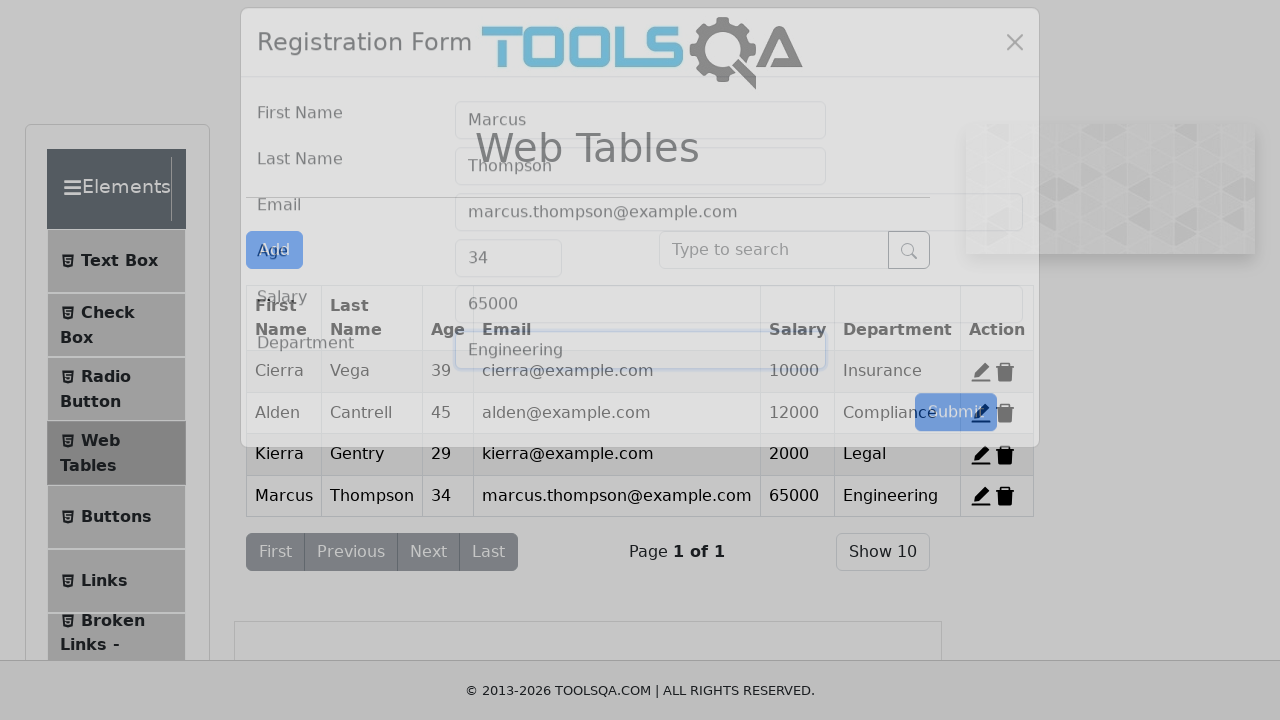

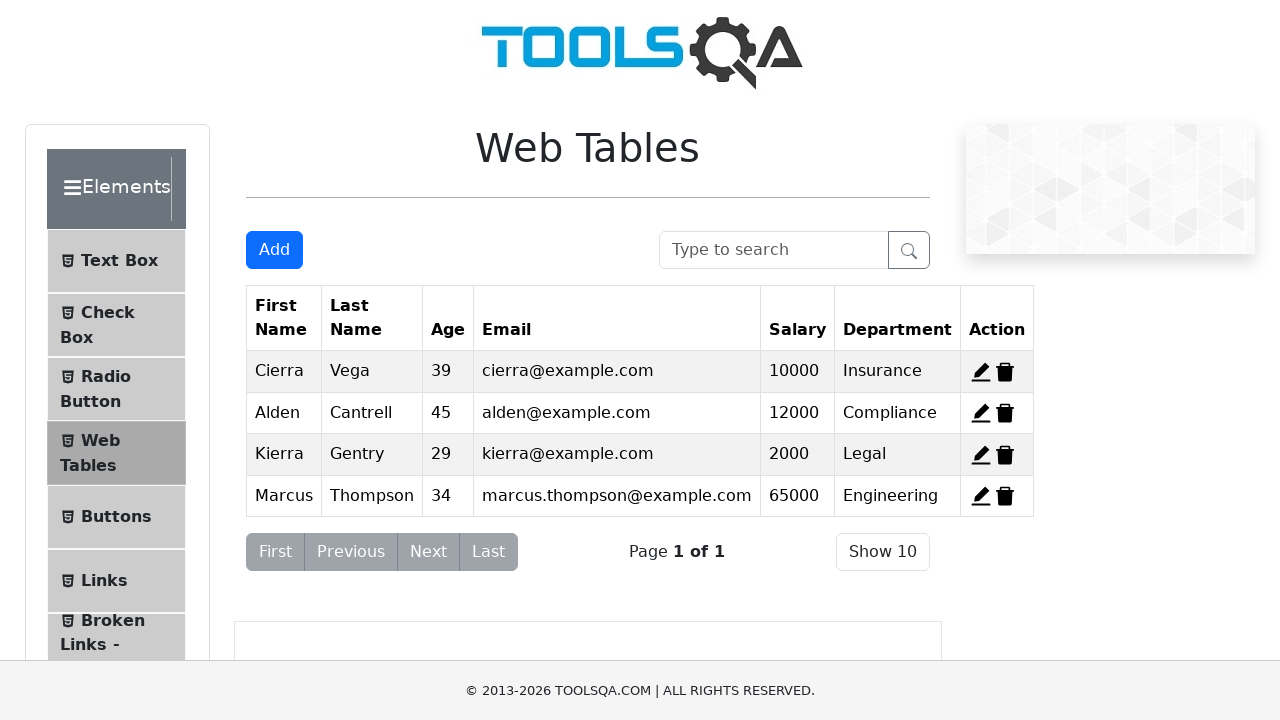